Tests floating menu visibility by scrolling to page footer and verifying the menu remains visible

Starting URL: https://the-internet.herokuapp.com

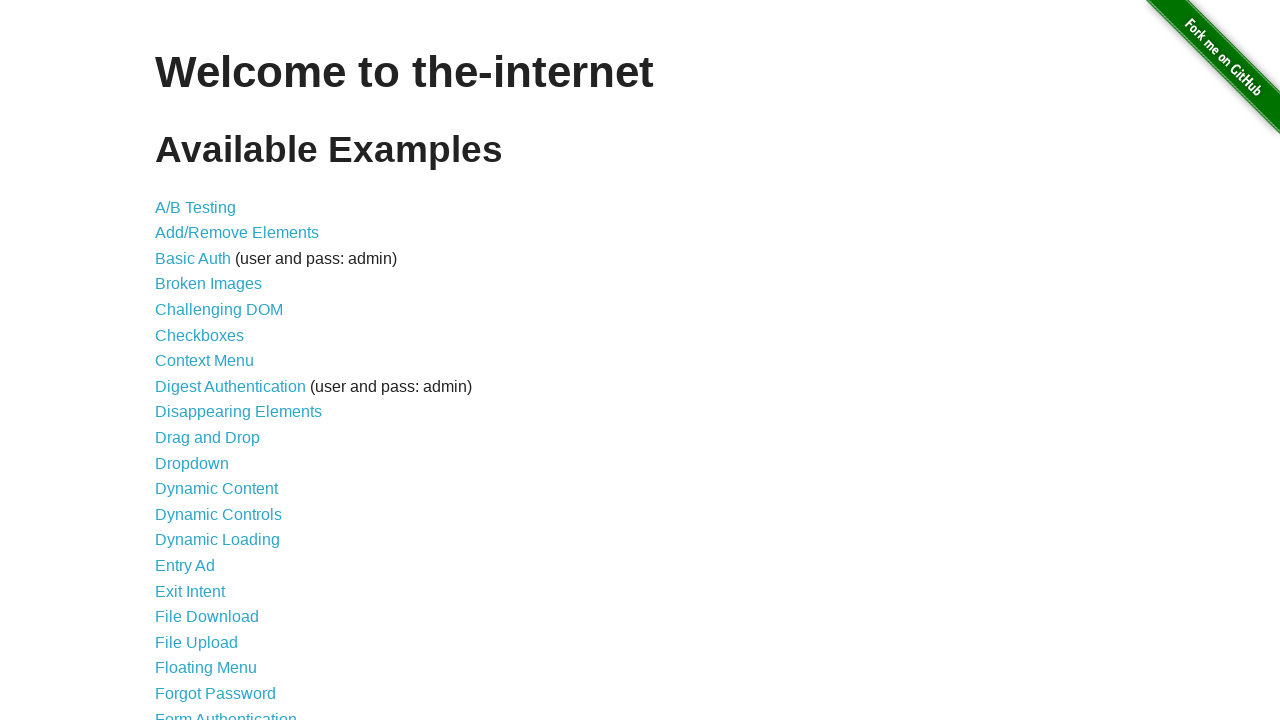

Clicked on Floating Menu link at (206, 668) on internal:role=link[name="Floating Menu"i]
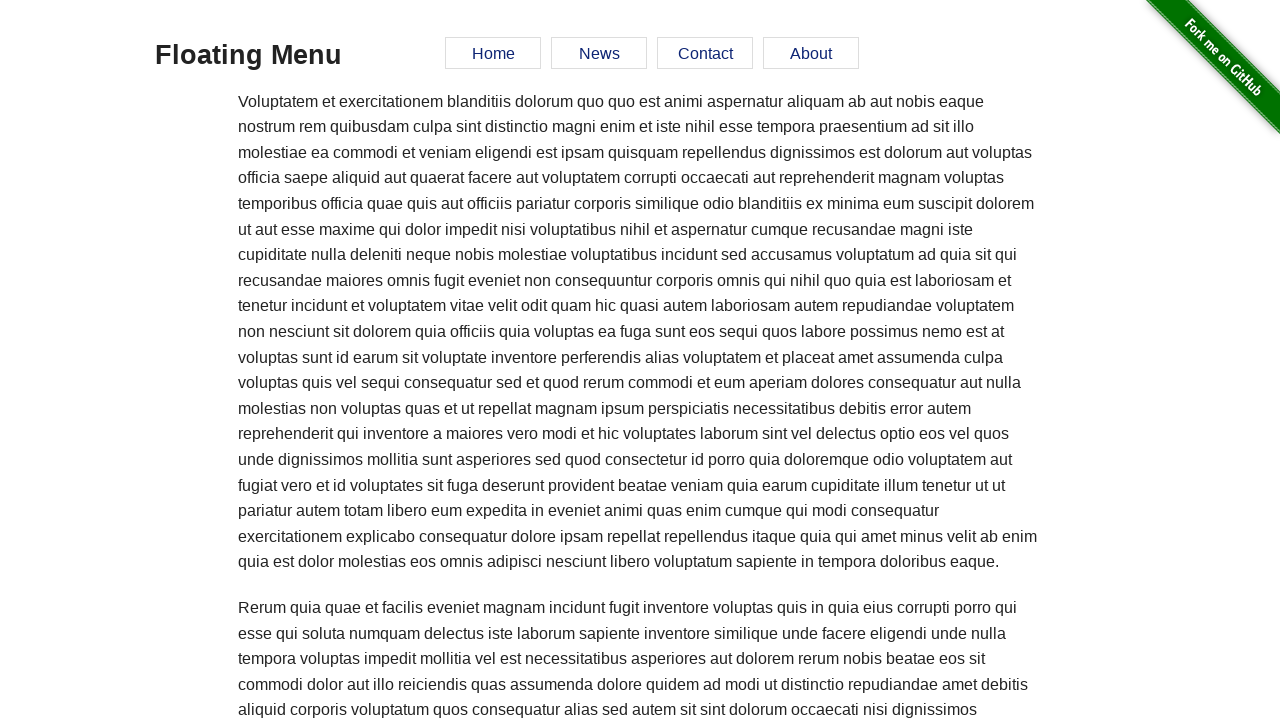

Waited 1500ms for page to load
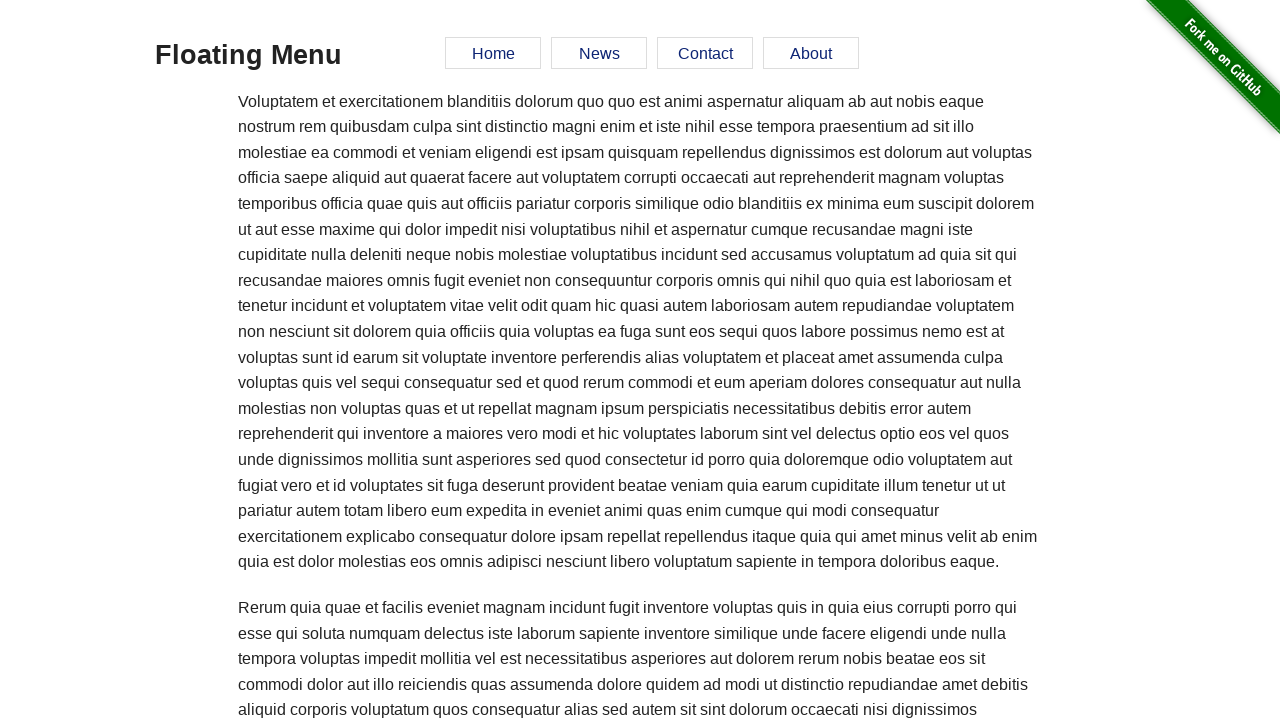

Scrolled to page footer
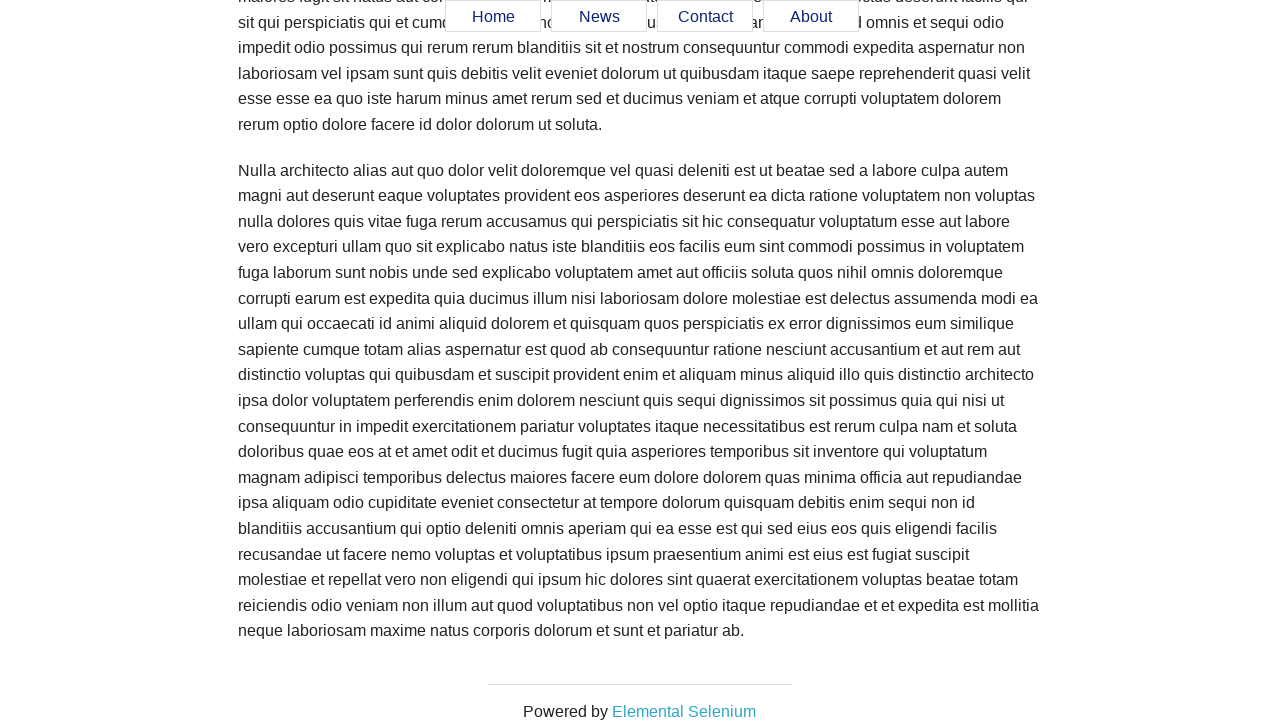

Verified floating menu is still visible after scrolling to footer
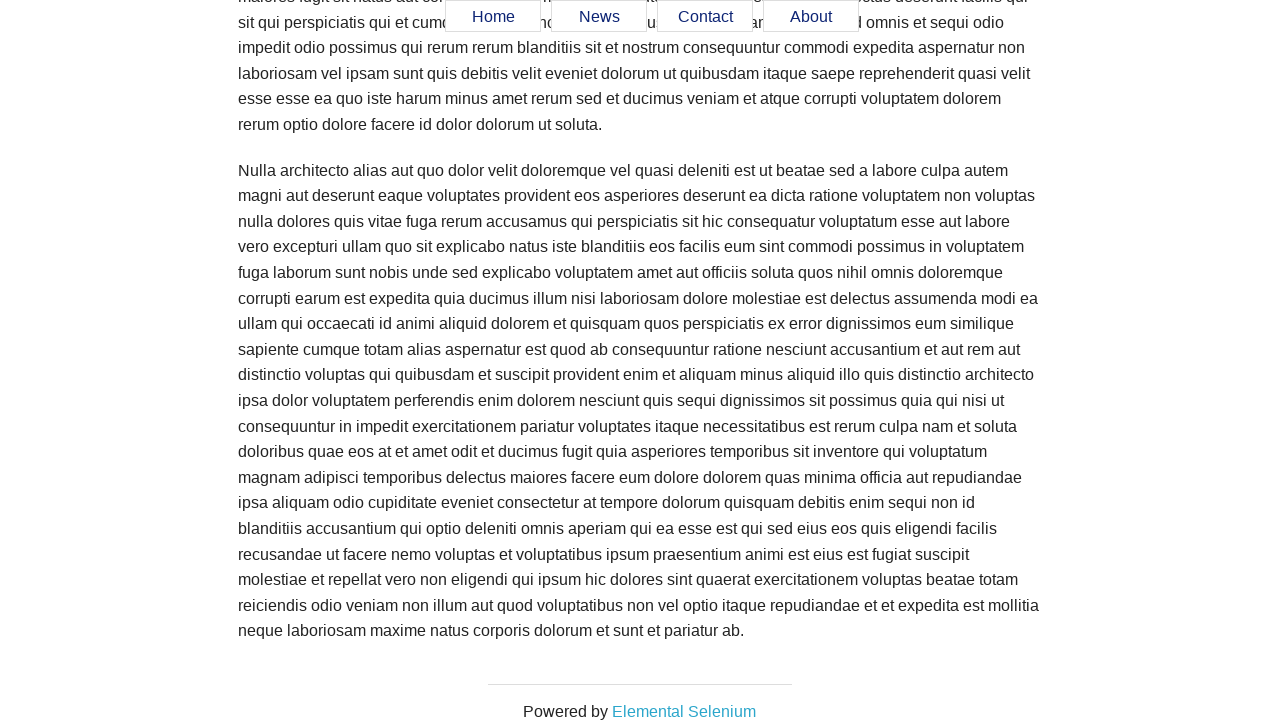

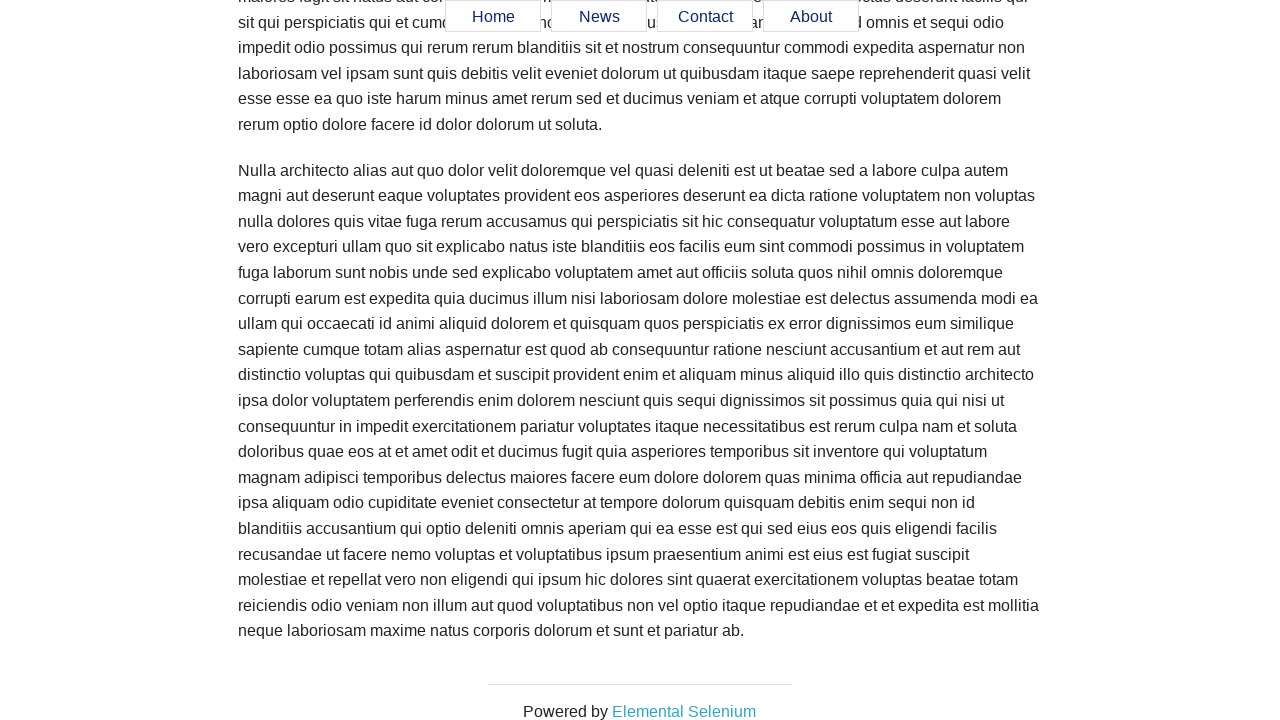